Tests navigation menu interaction by hovering over Industries menu and opening Hospitality link in a new tab, then switching to the new tab

Starting URL: https://www.mphasis.com/home.html

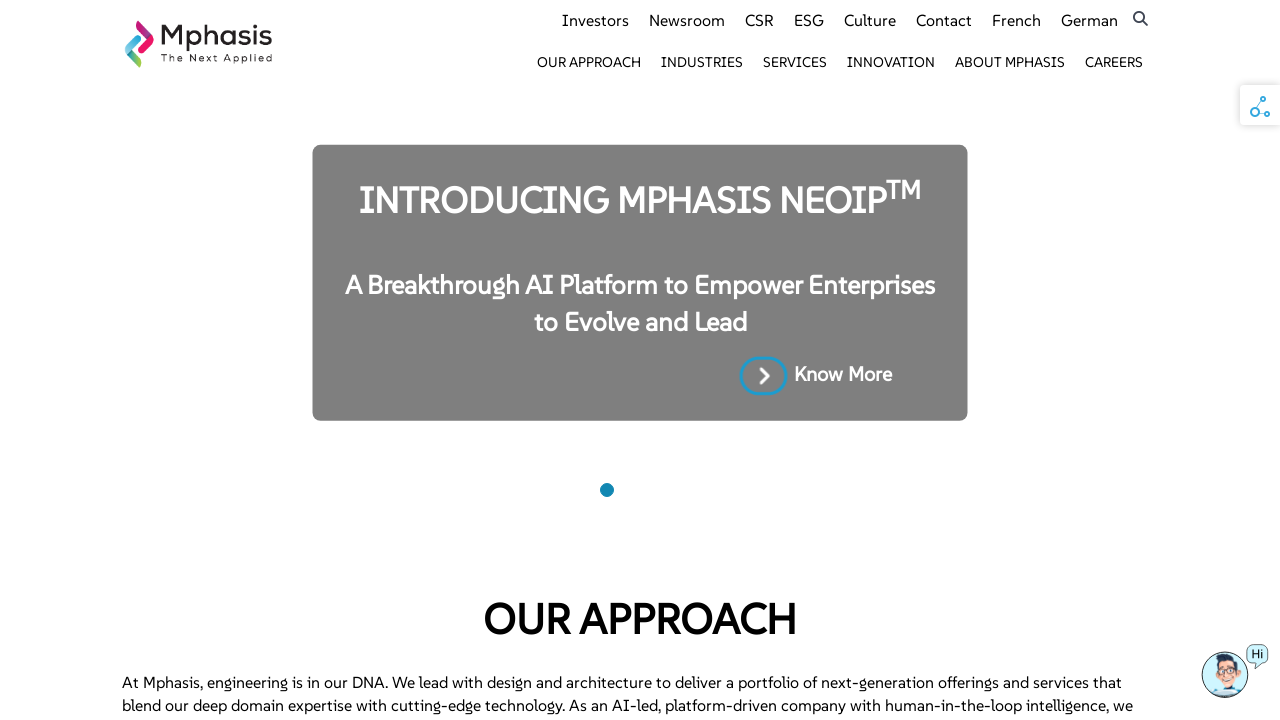

Hovered over Industries menu item at (702, 62) on xpath=//a[text()='Industries']
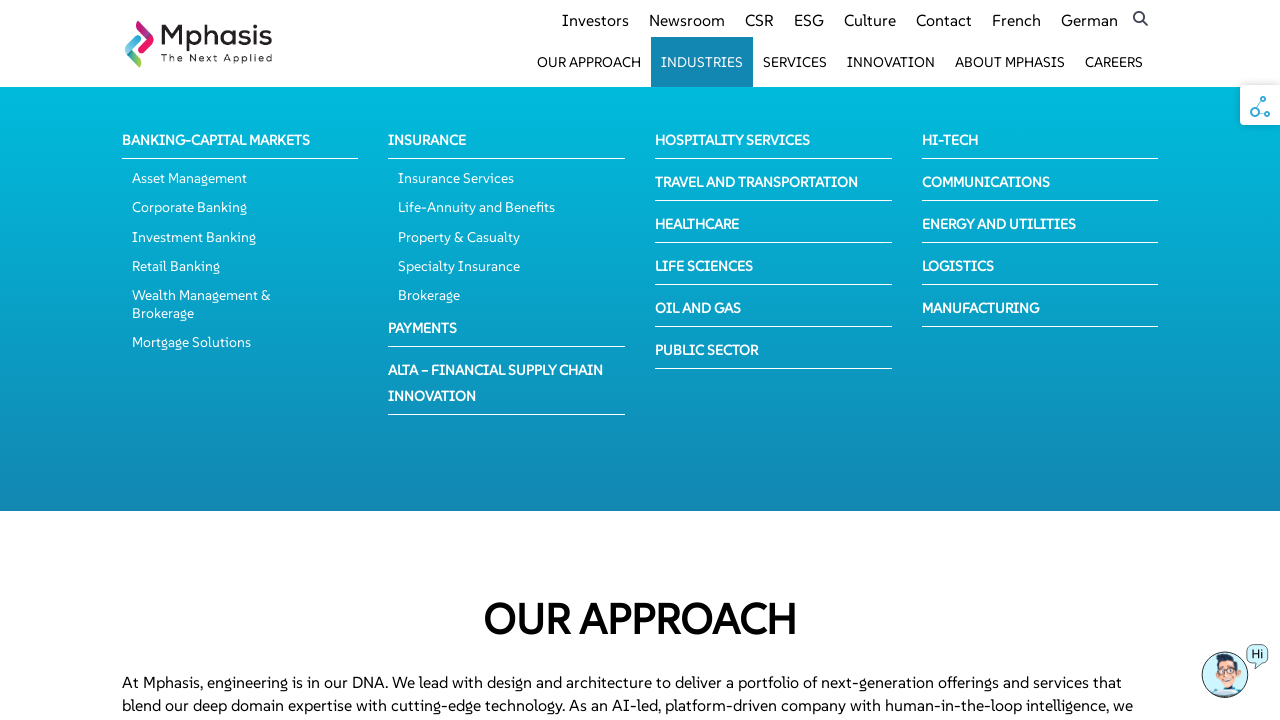

Ctrl+clicked Hospitality link to open in new tab at (732, 140) on xpath=//span[contains(text(),'Hospitality')]
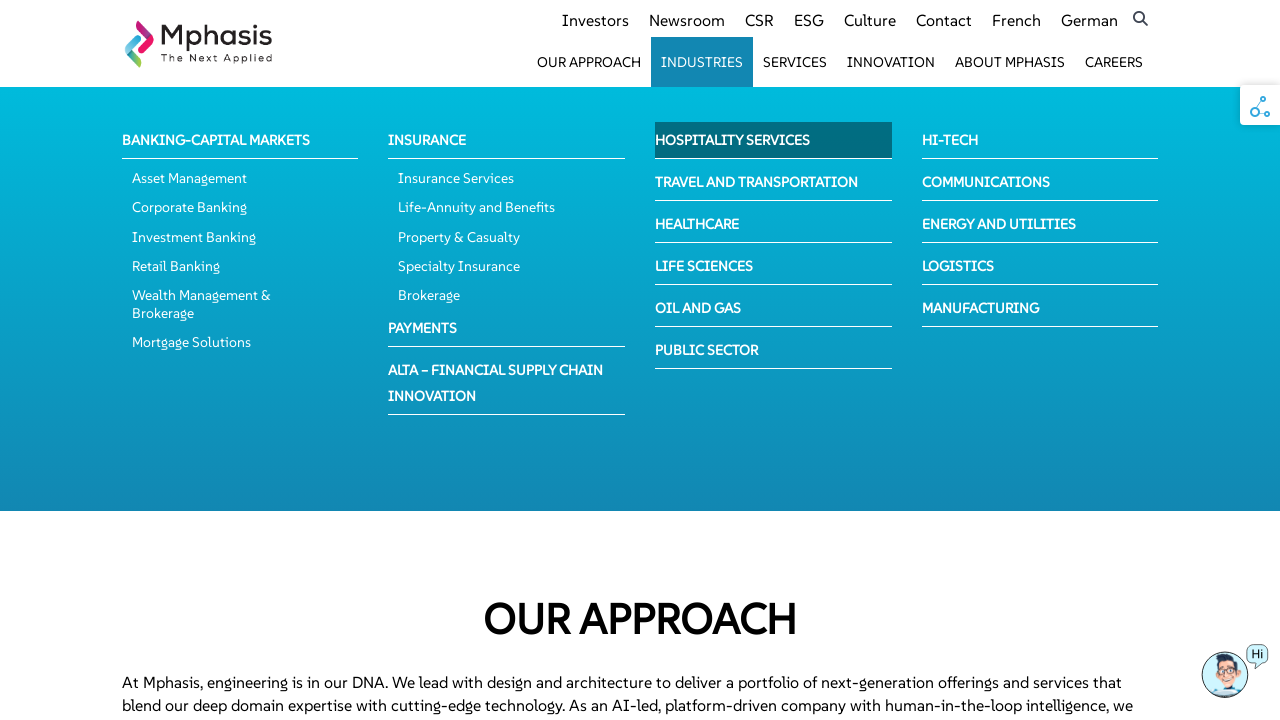

Switched to new tab and waited for page to load
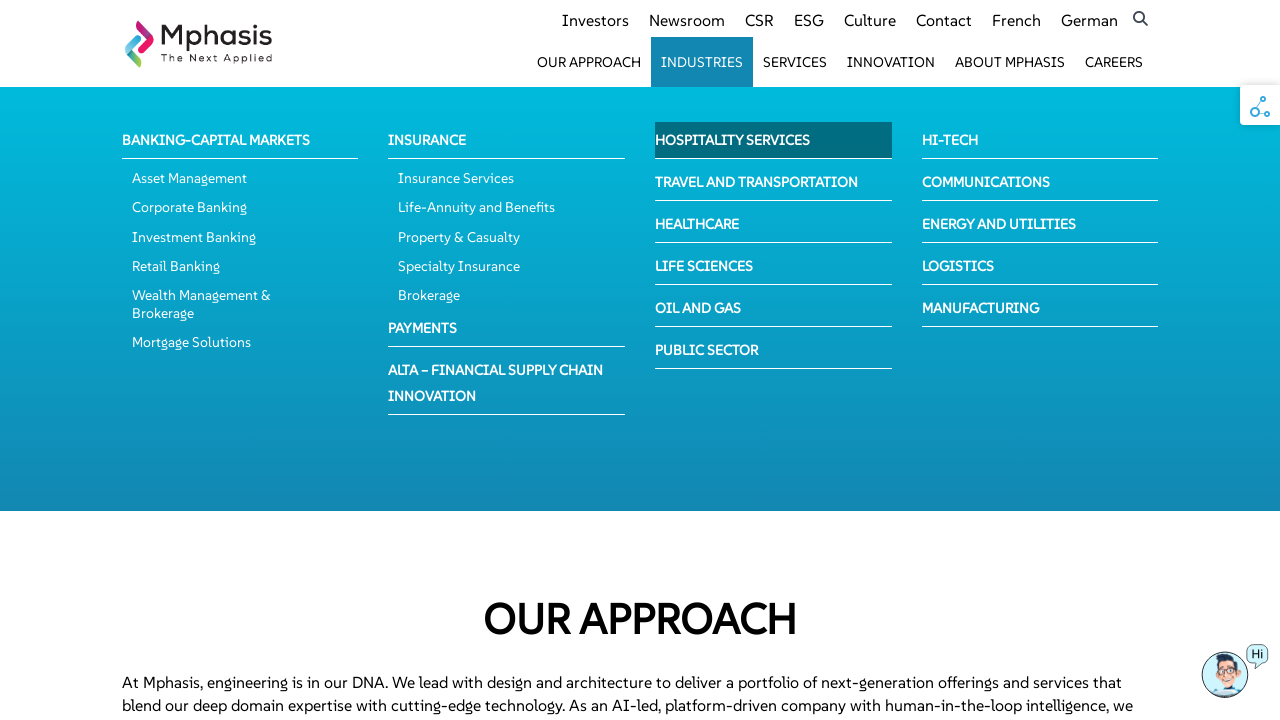

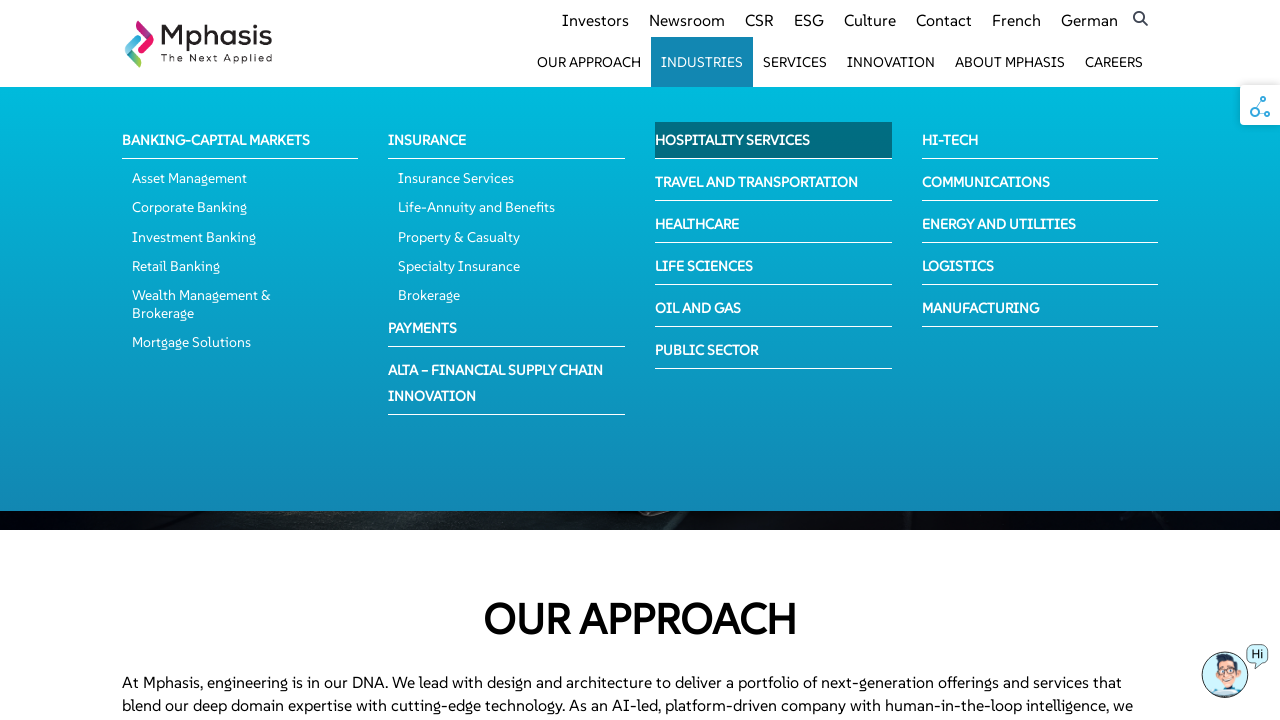